Verifies that the home page loads successfully by checking the page title

Starting URL: https://www.automationexercise.com

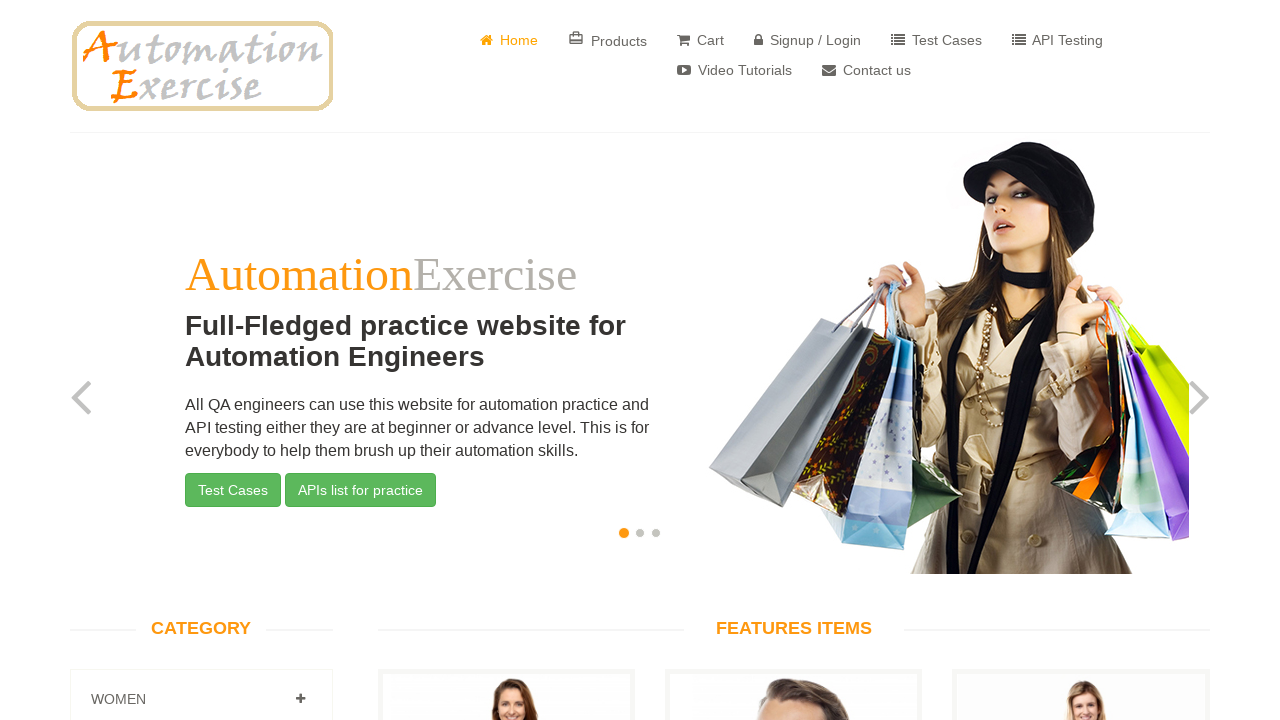

Verified page title is 'Automation Exercise'
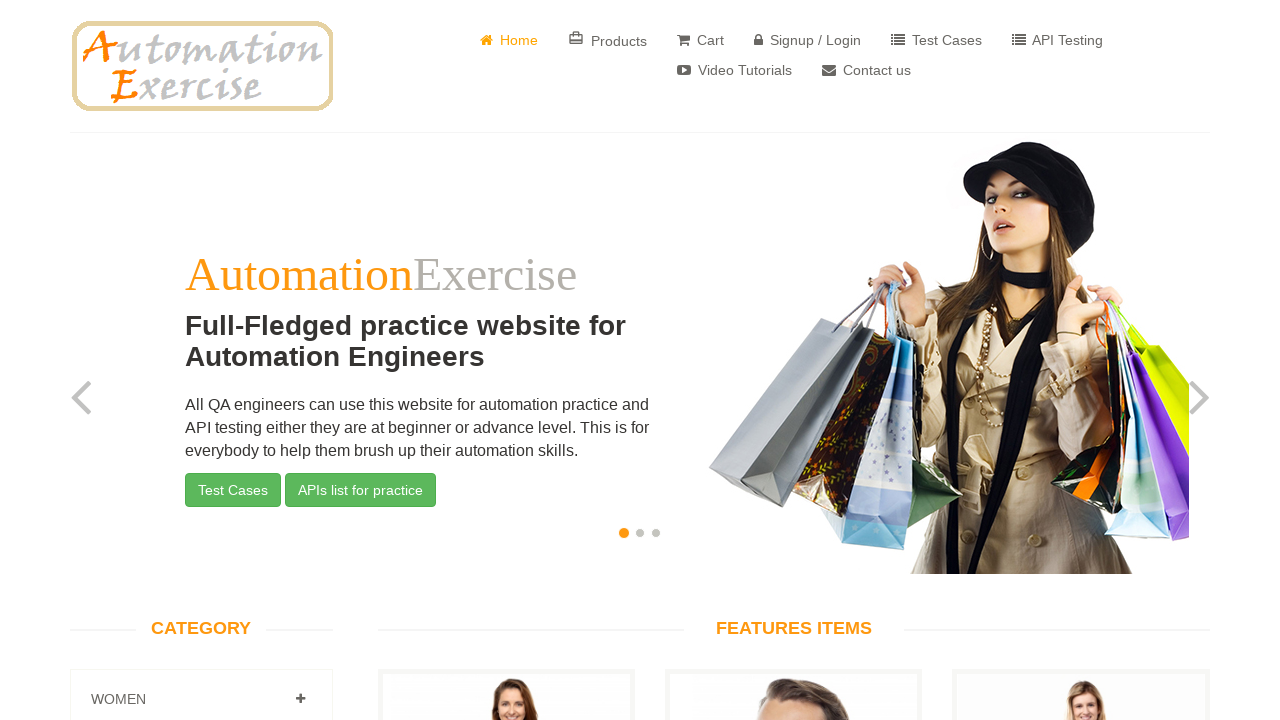

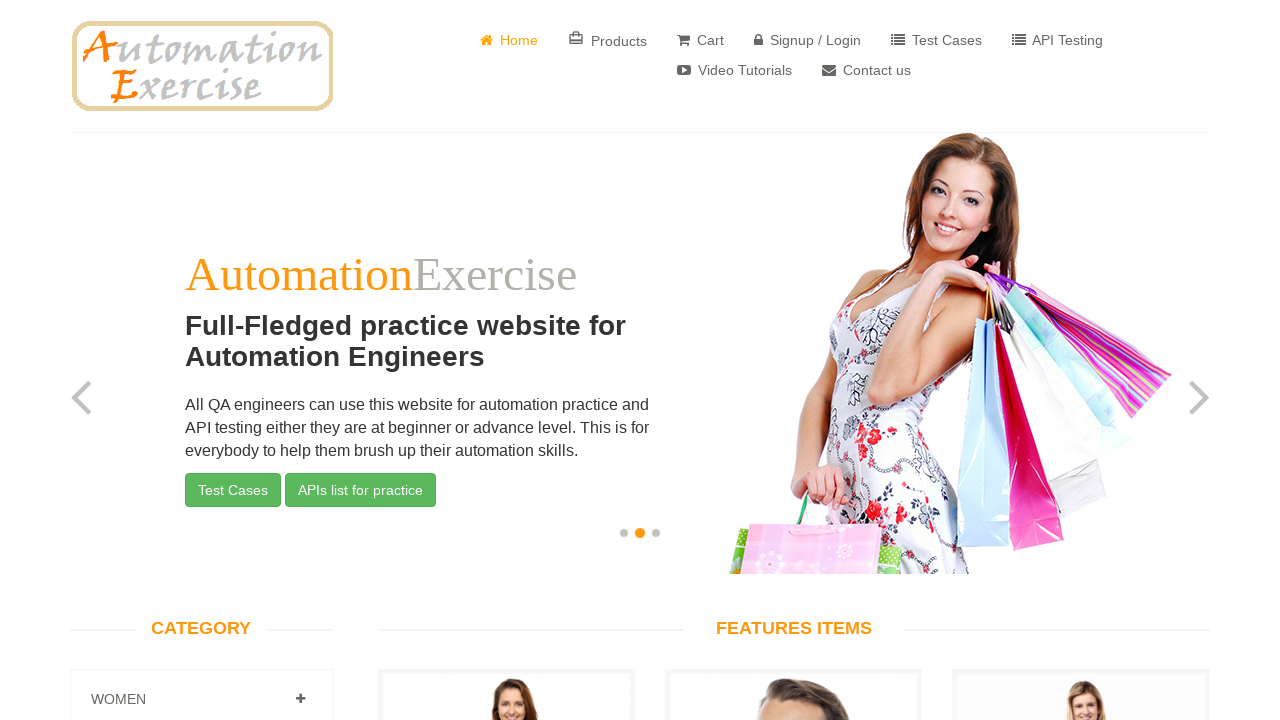